Tests a registration form by filling in first name, last name, and email fields, then submitting the form and verifying the success message.

Starting URL: http://suninjuly.github.io/registration1.html

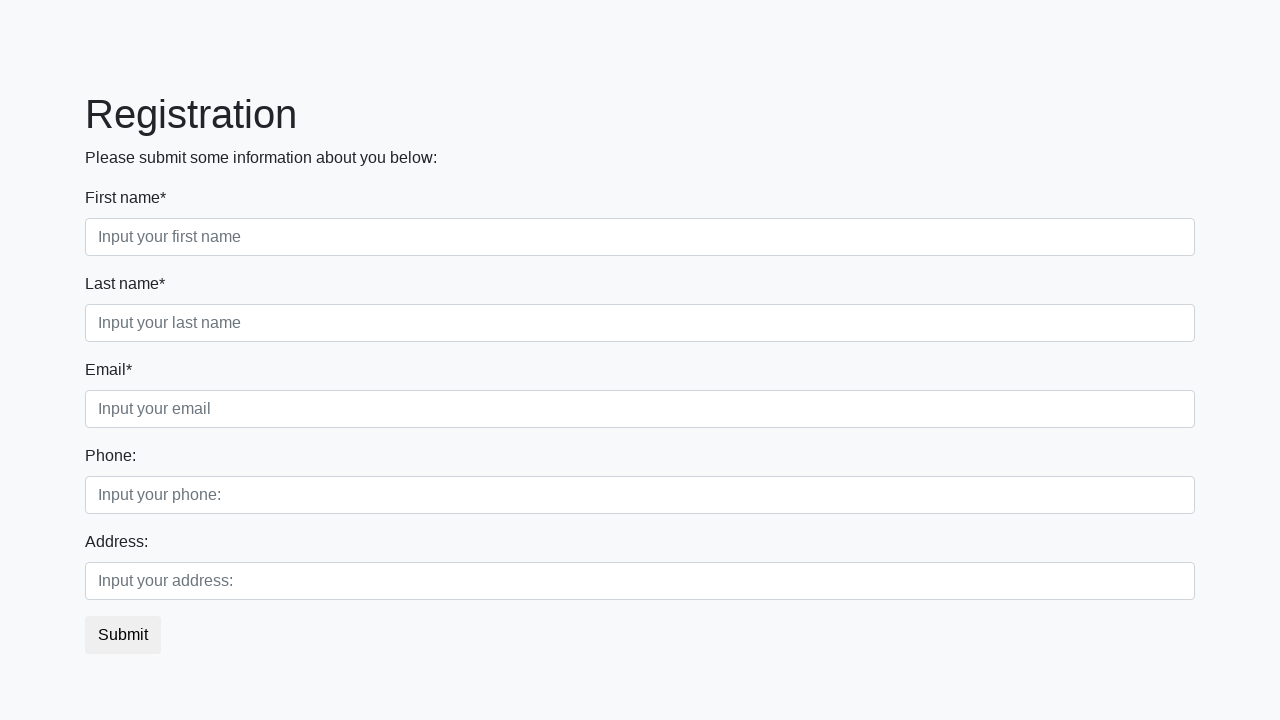

Filled first name field with 'Robo' on input[placeholder='Input your first name']
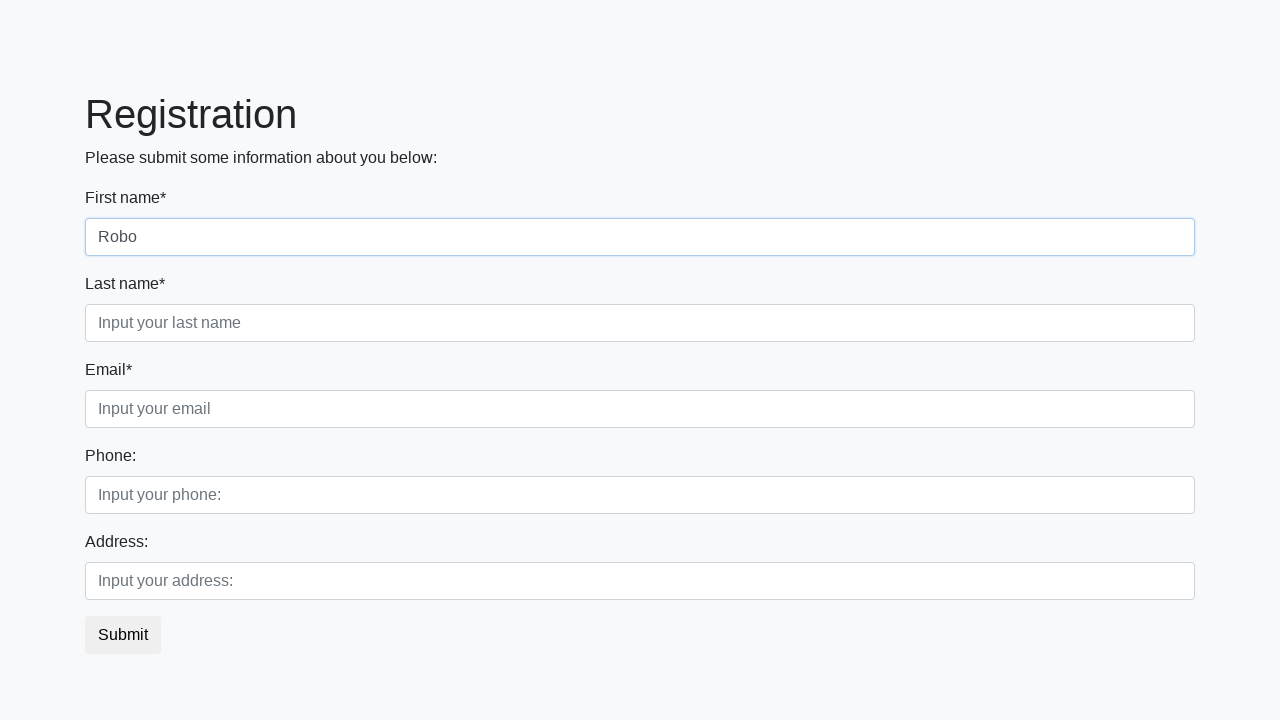

Filled last name field with 'Robotest' on input[placeholder='Input your last name']
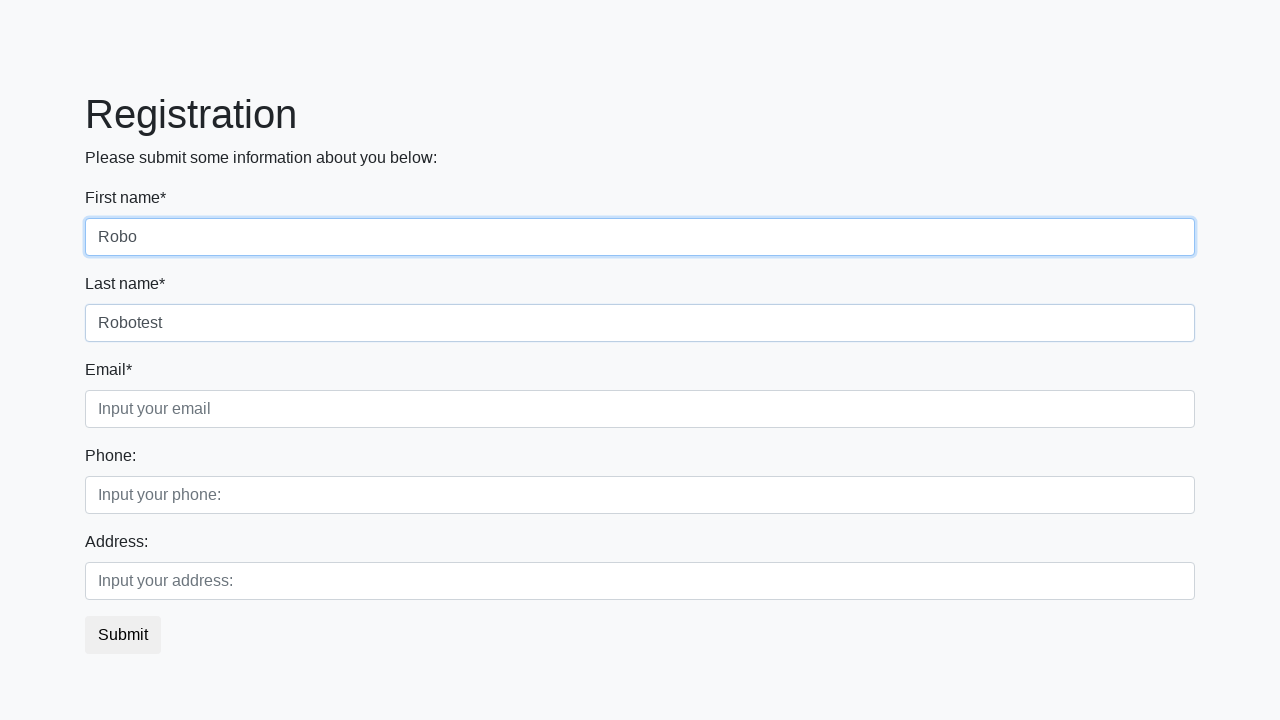

Filled email field with 'robo@robomail.com' on input[placeholder='Input your email']
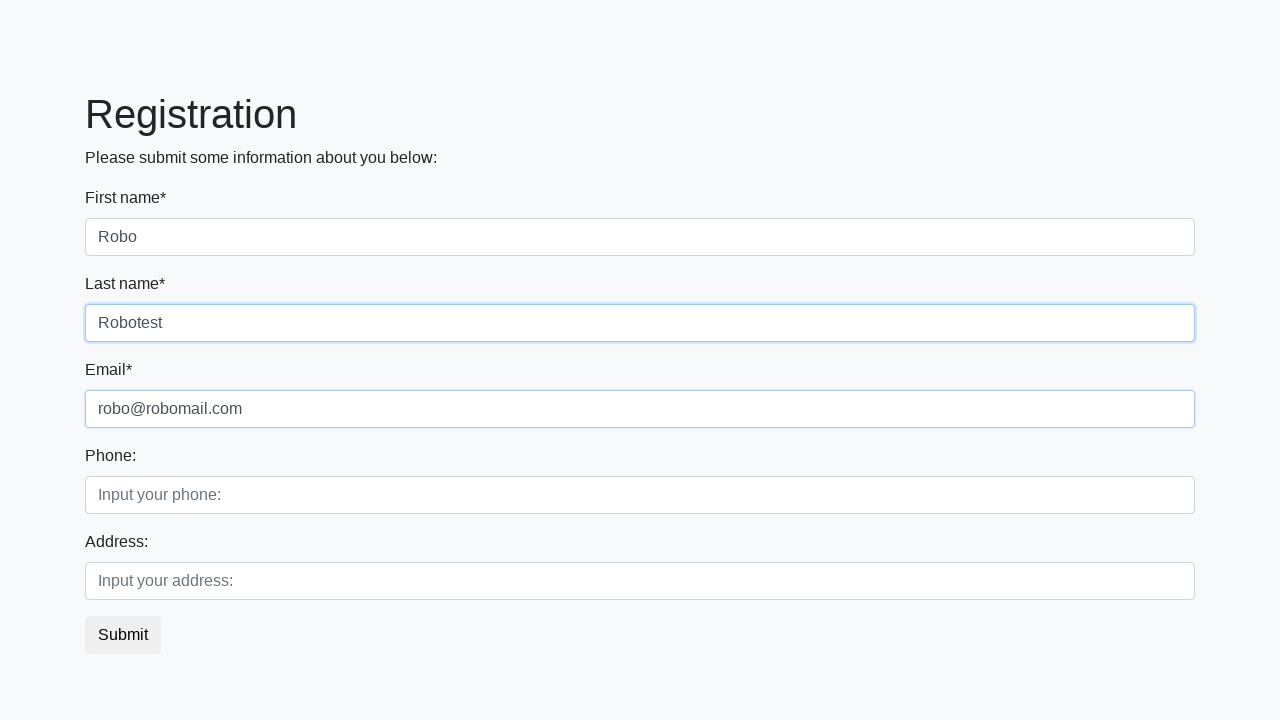

Clicked the submit button to register at (123, 635) on button.btn
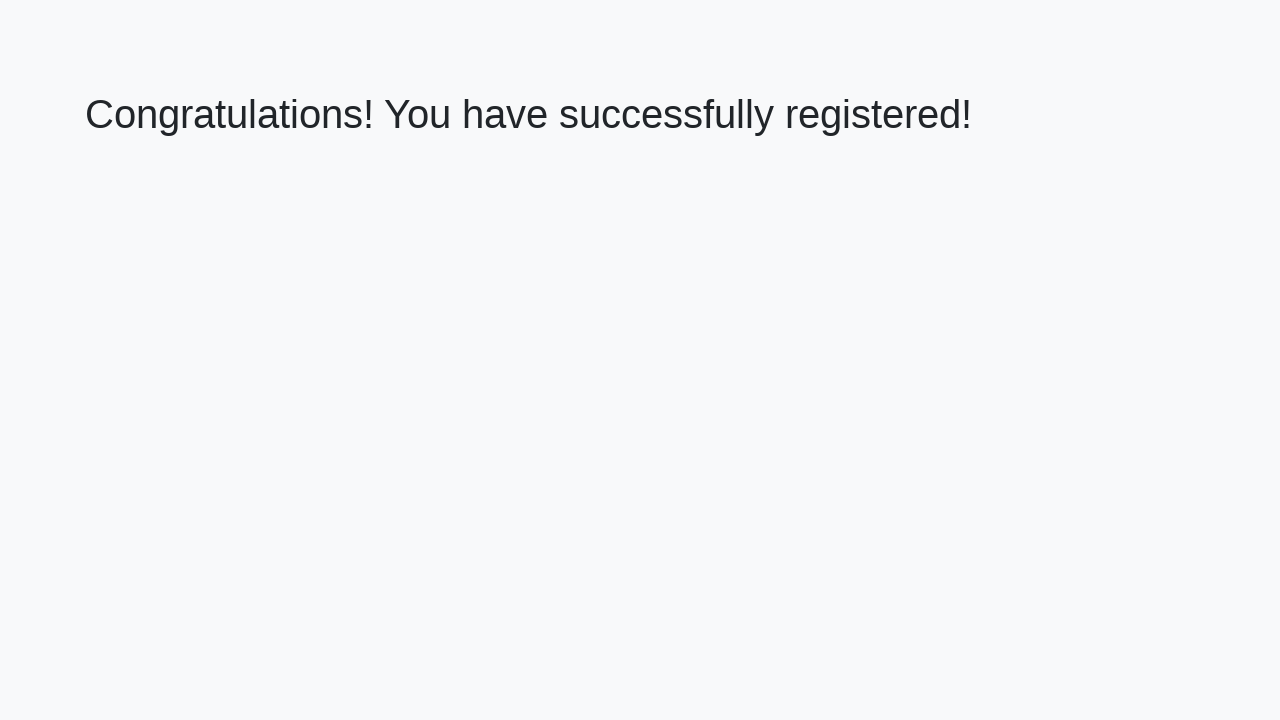

Success message header appeared on page
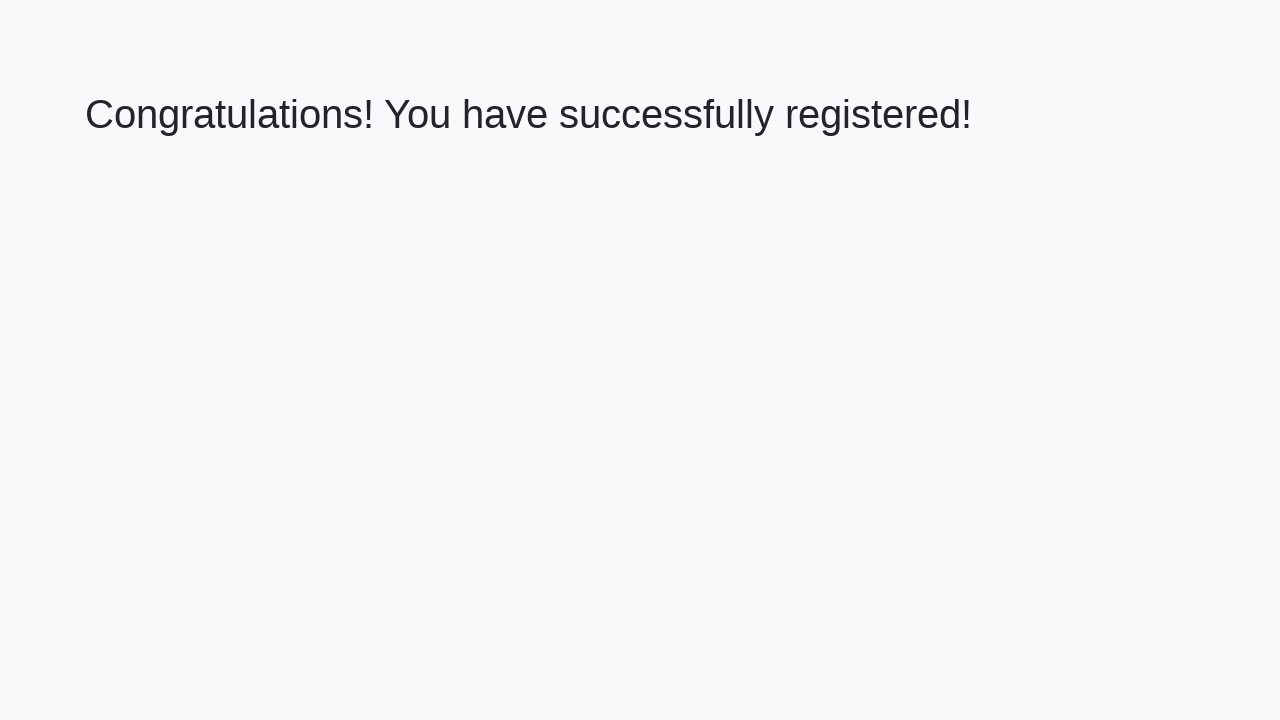

Extracted success message text
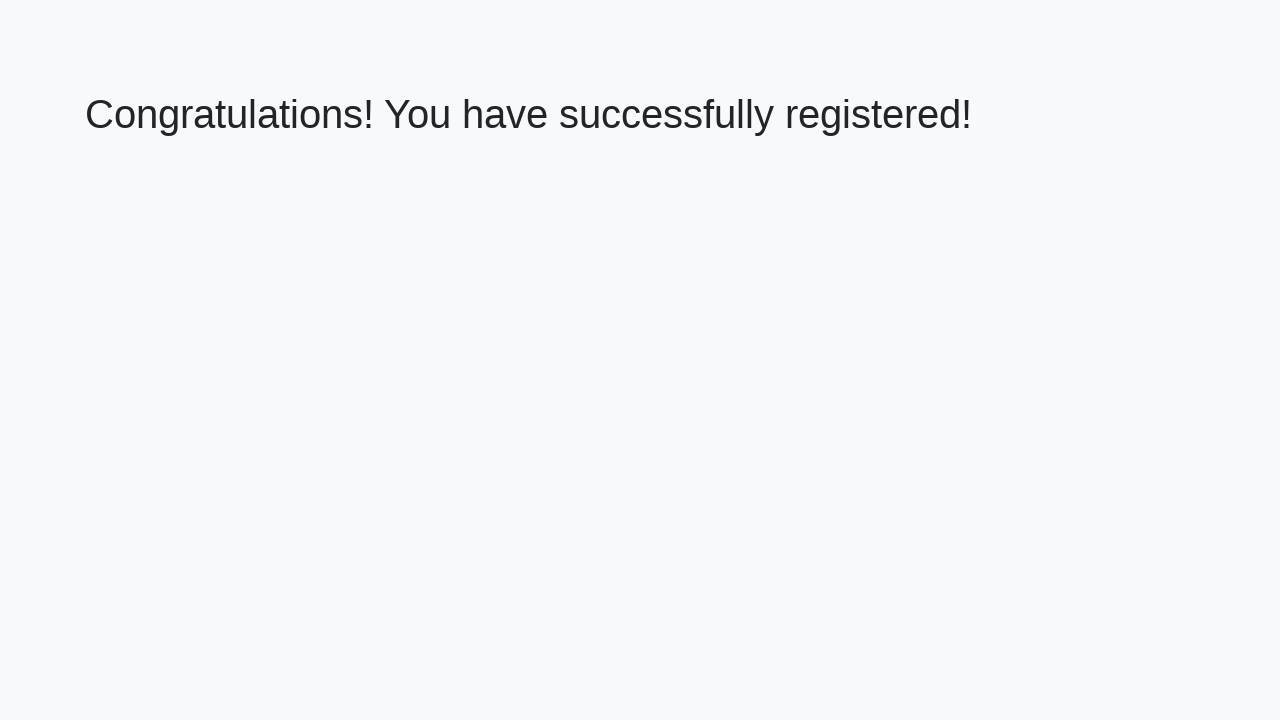

Verified success message: 'Congratulations! You have successfully registered!'
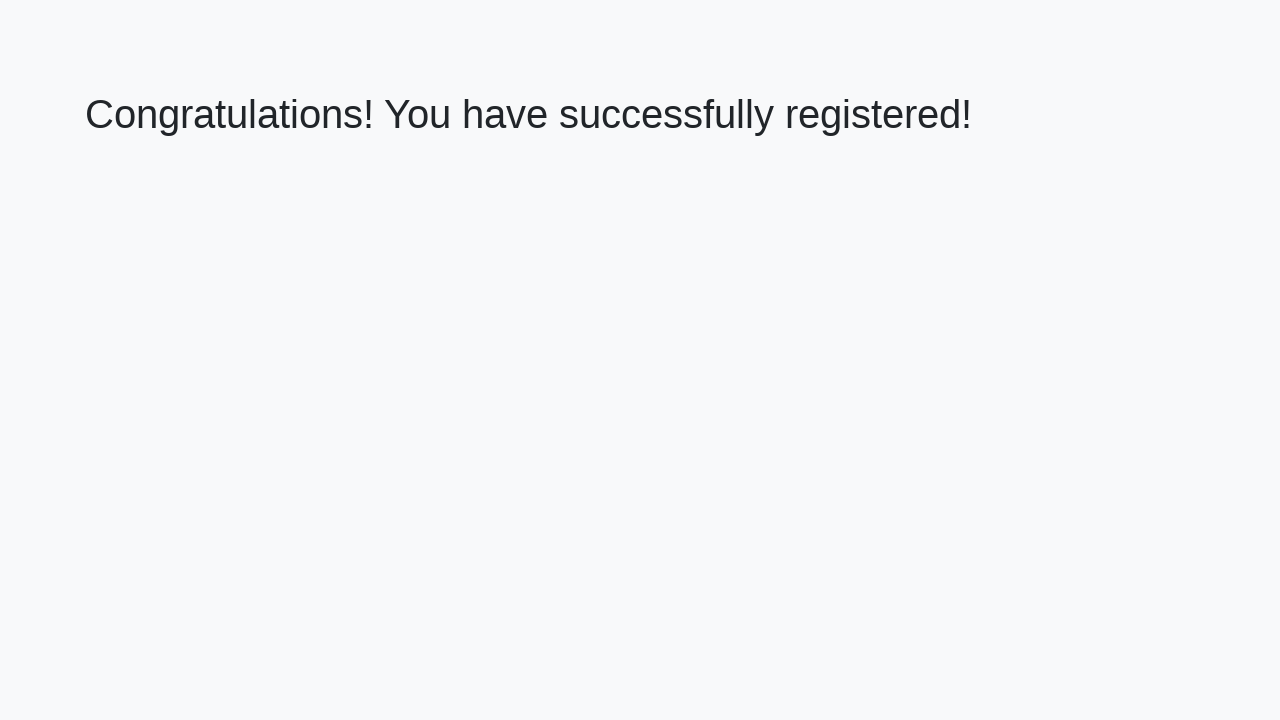

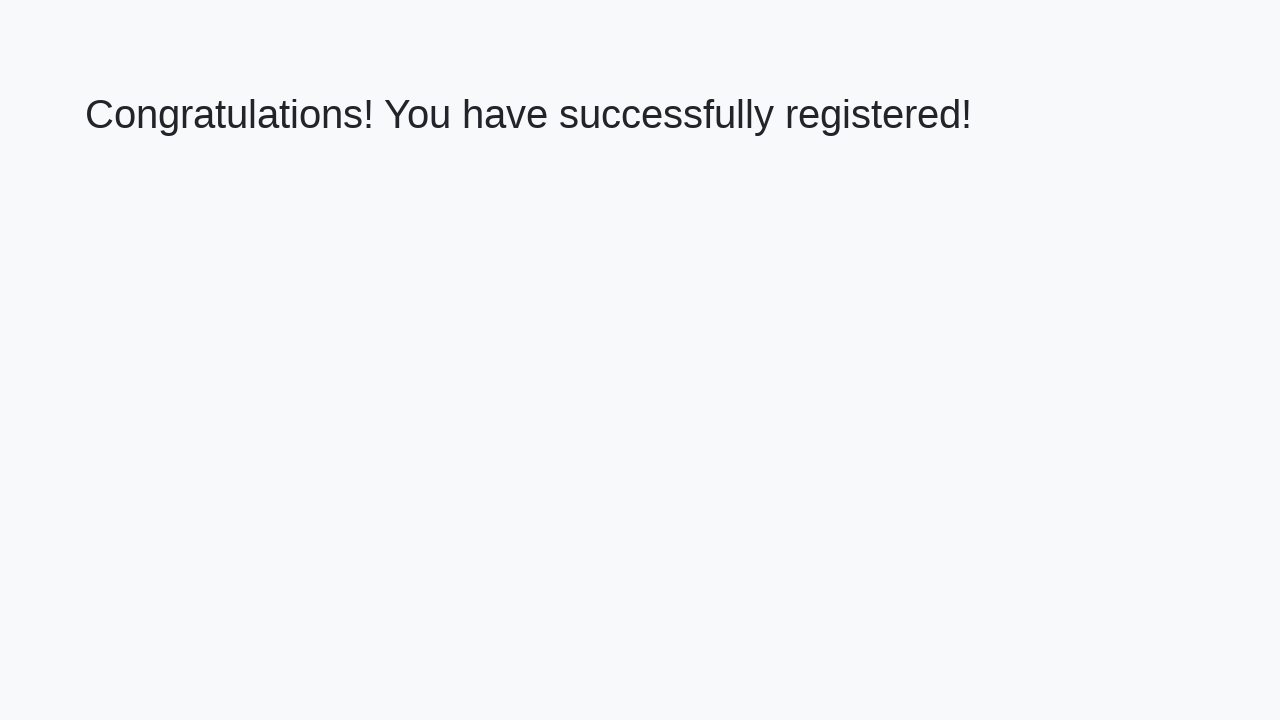